Navigates to an automation practice page and verifies that footer links are present and accessible by checking their href attributes

Starting URL: https://www.rahulshettyacademy.com/AutomationPractice/

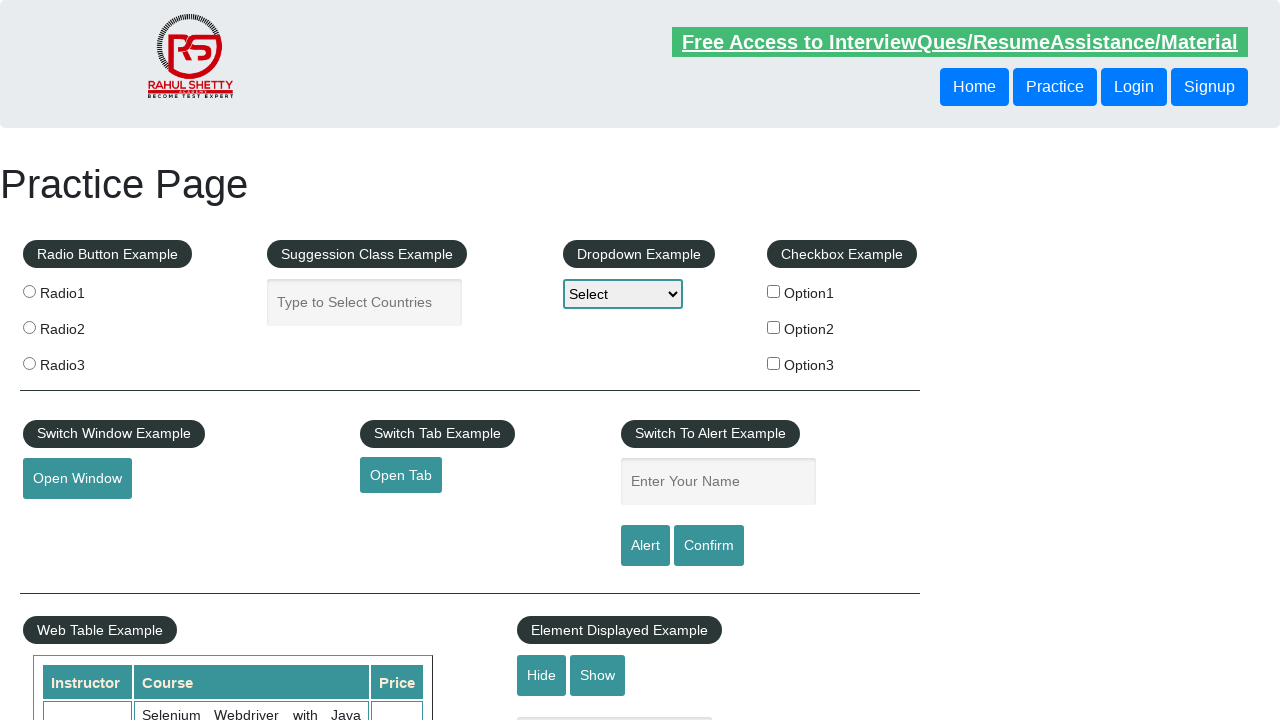

Navigated to Rahul Shetty Academy automation practice page
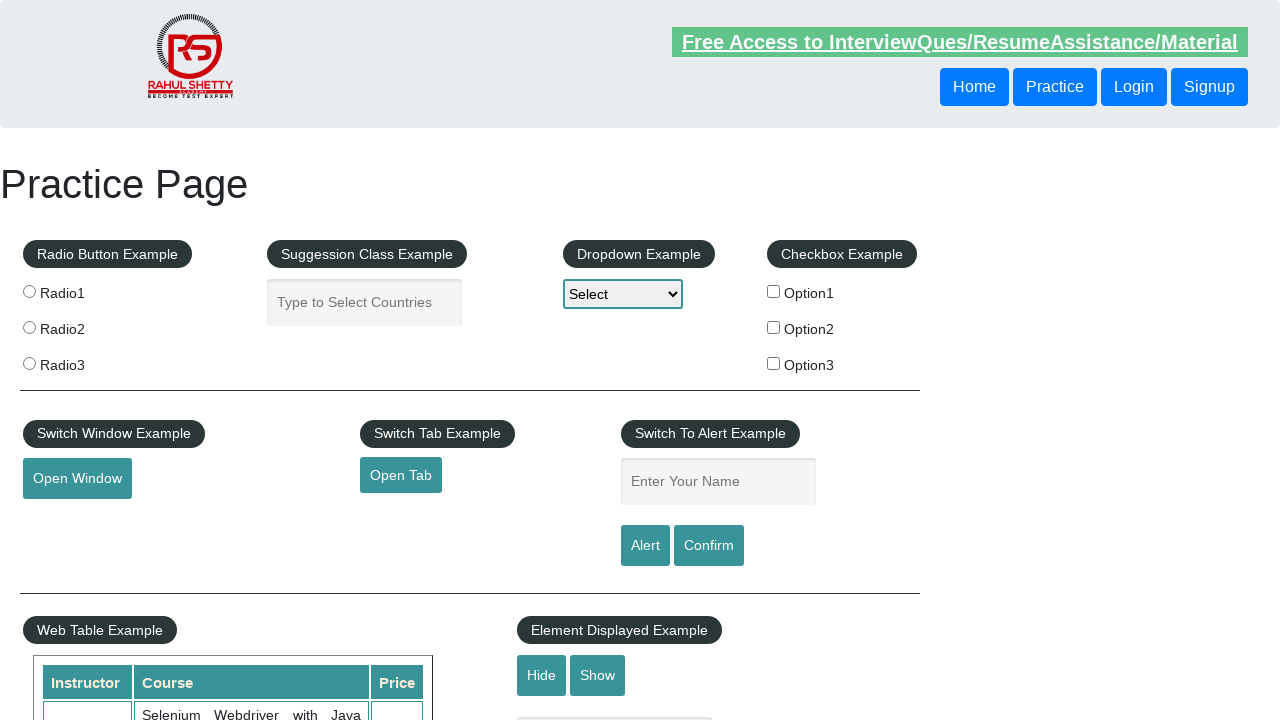

Footer links selector found and ready
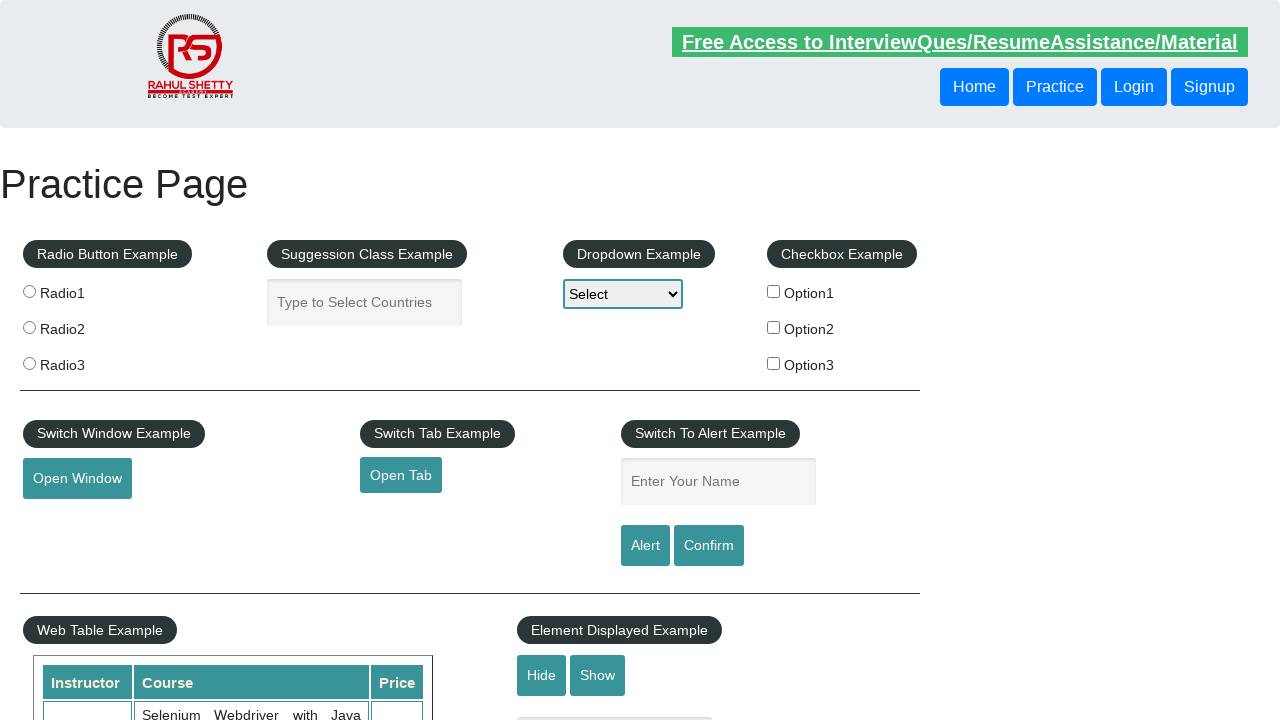

Located all footer link elements
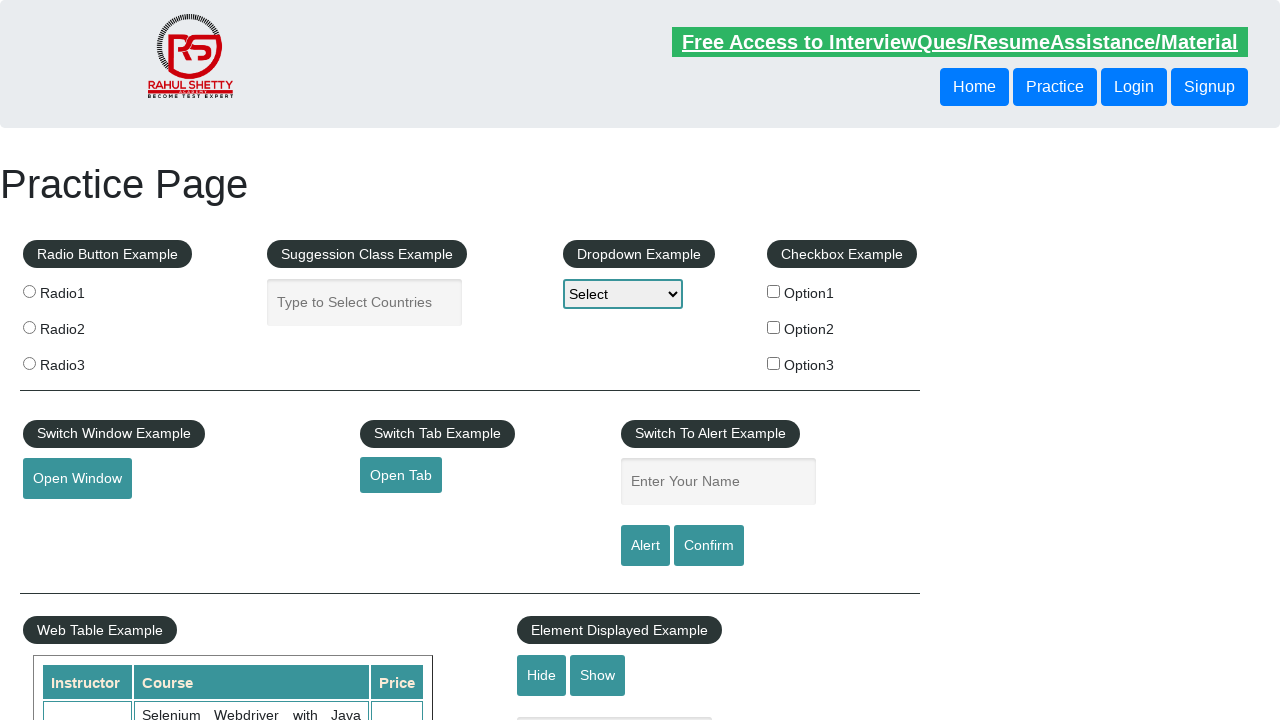

Verified that footer links are present on the page
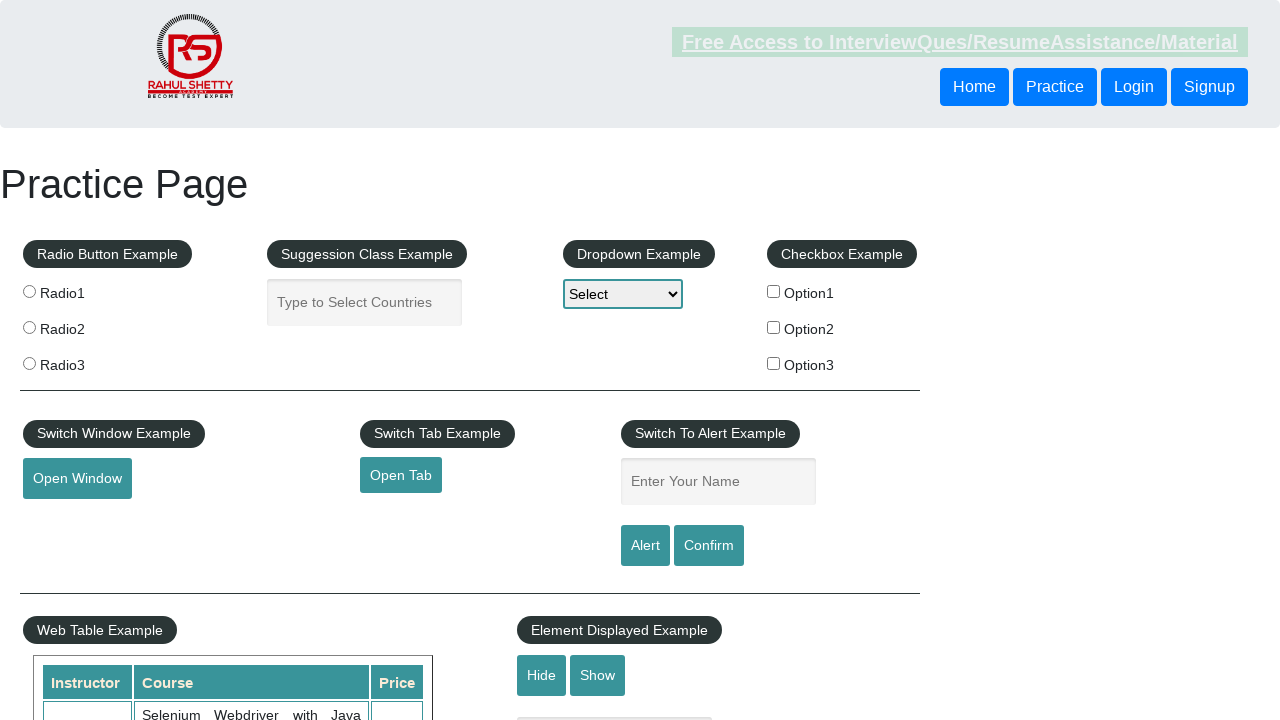

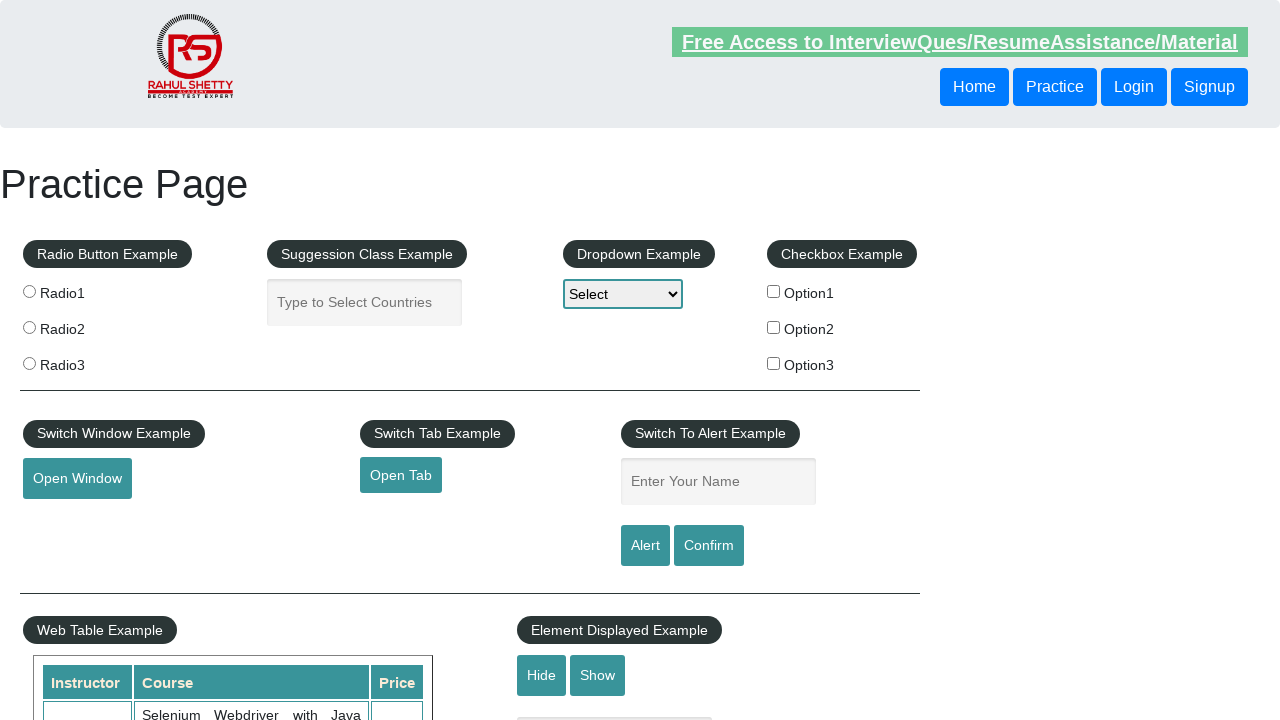